Tests a registration form by filling in first name, last name, and email fields, then submitting and verifying success message

Starting URL: http://suninjuly.github.io/registration1.html

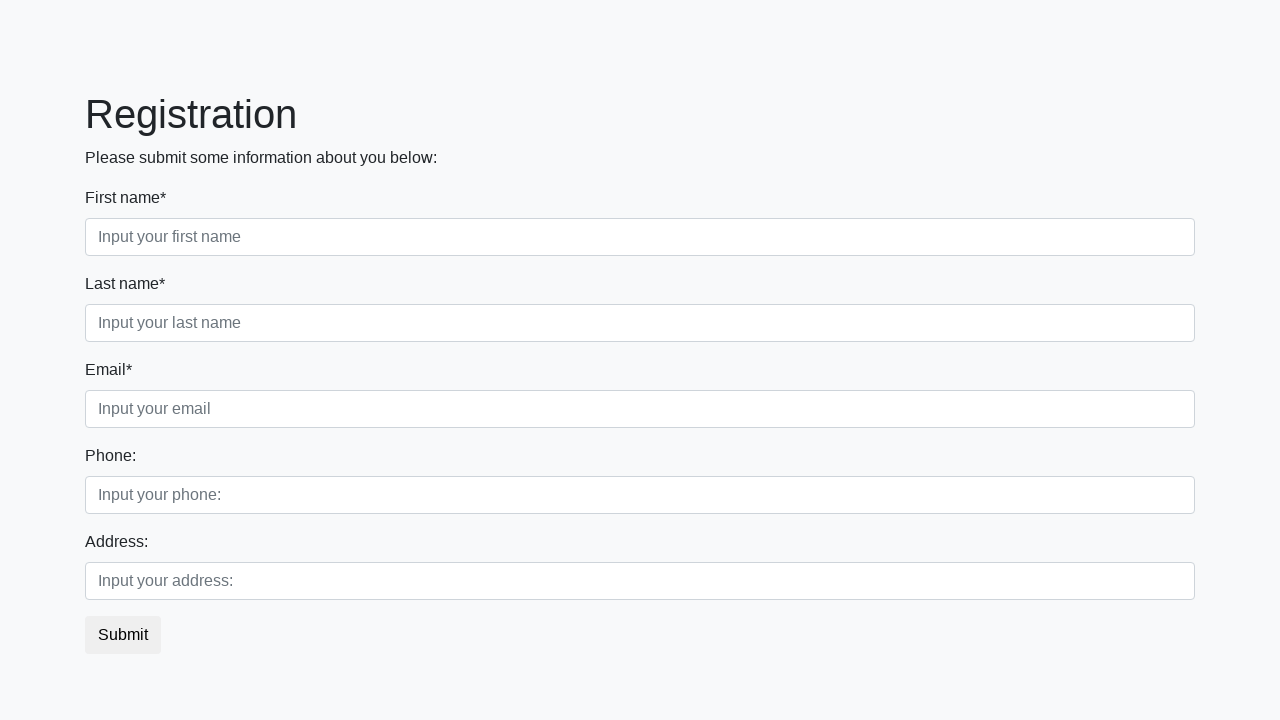

Filled first name field with 'John' on div.first_block input.form-control.first
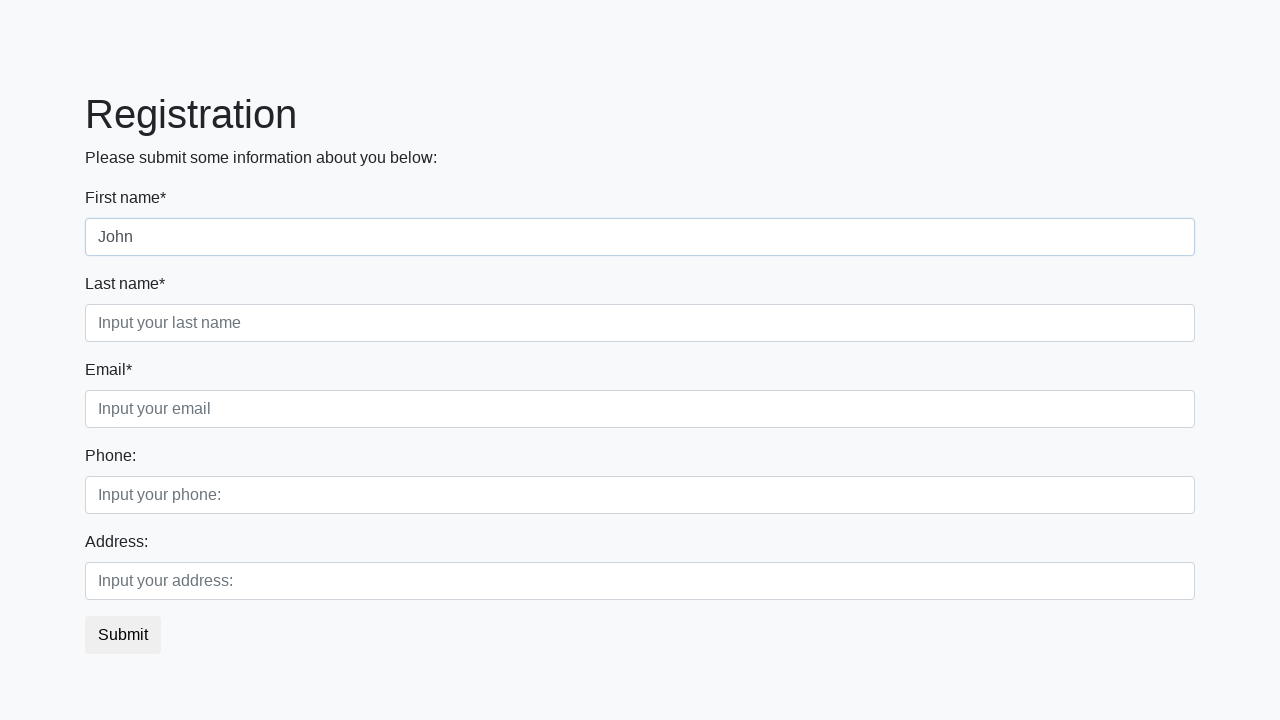

Filled last name field with 'Smith' on div.first_block input.form-control.second
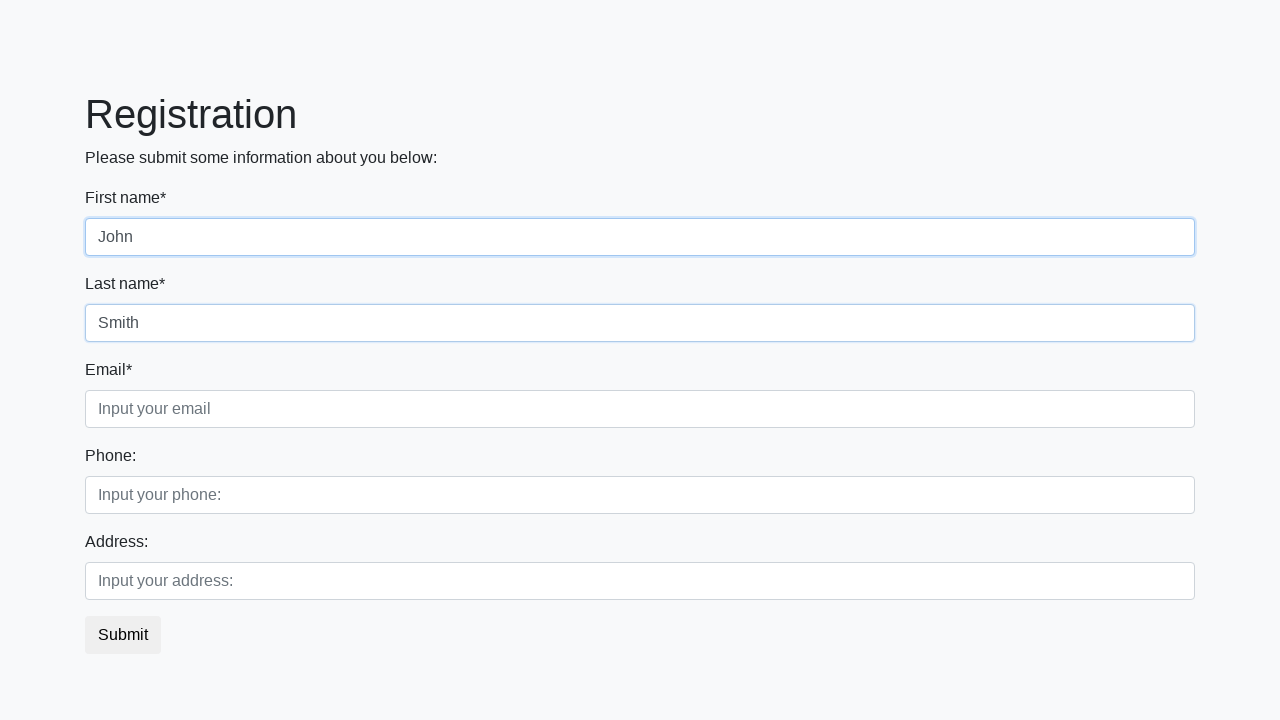

Filled email field with 'john.smith@example.com' on div.first_block input.form-control.third
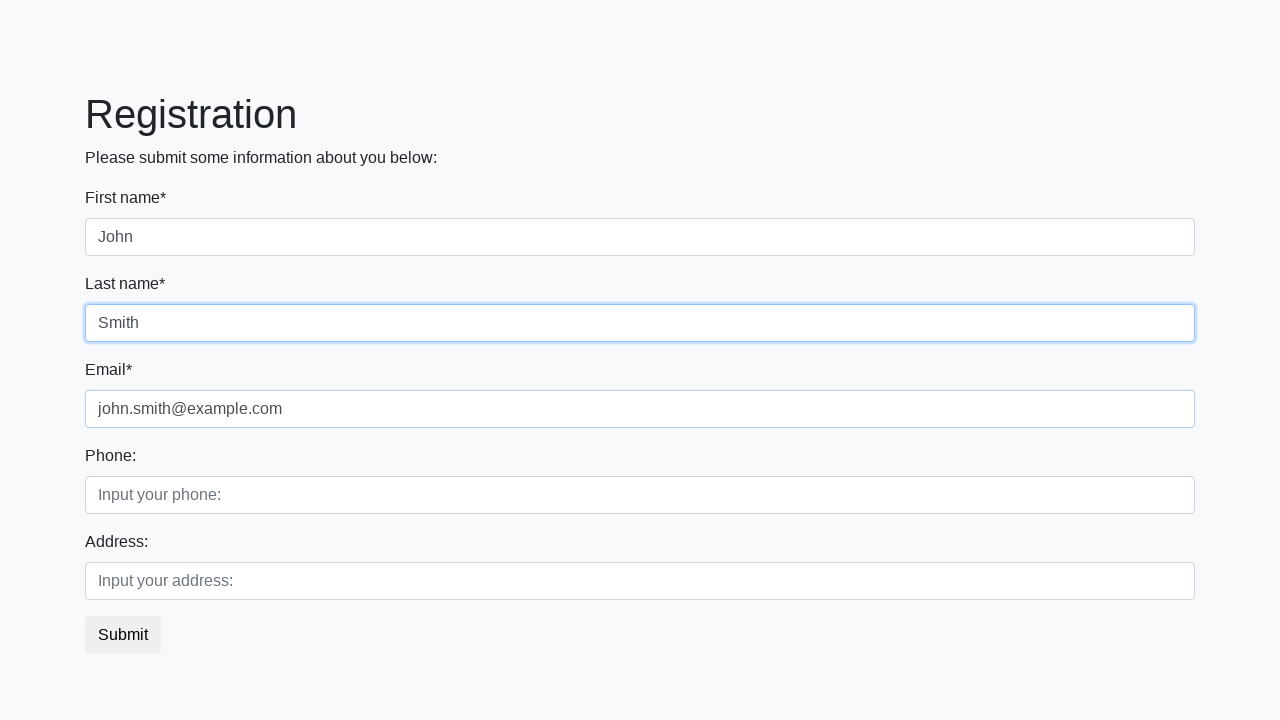

Clicked submit button to register at (123, 635) on button.btn
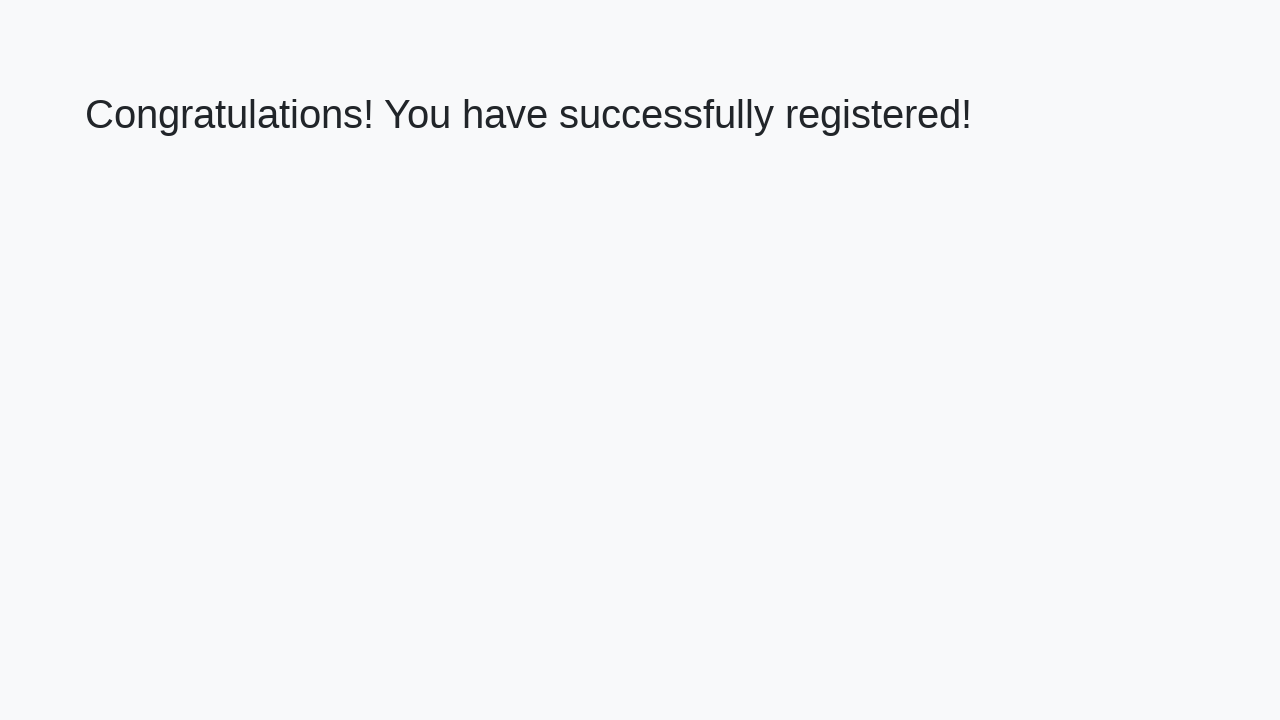

Success message heading loaded
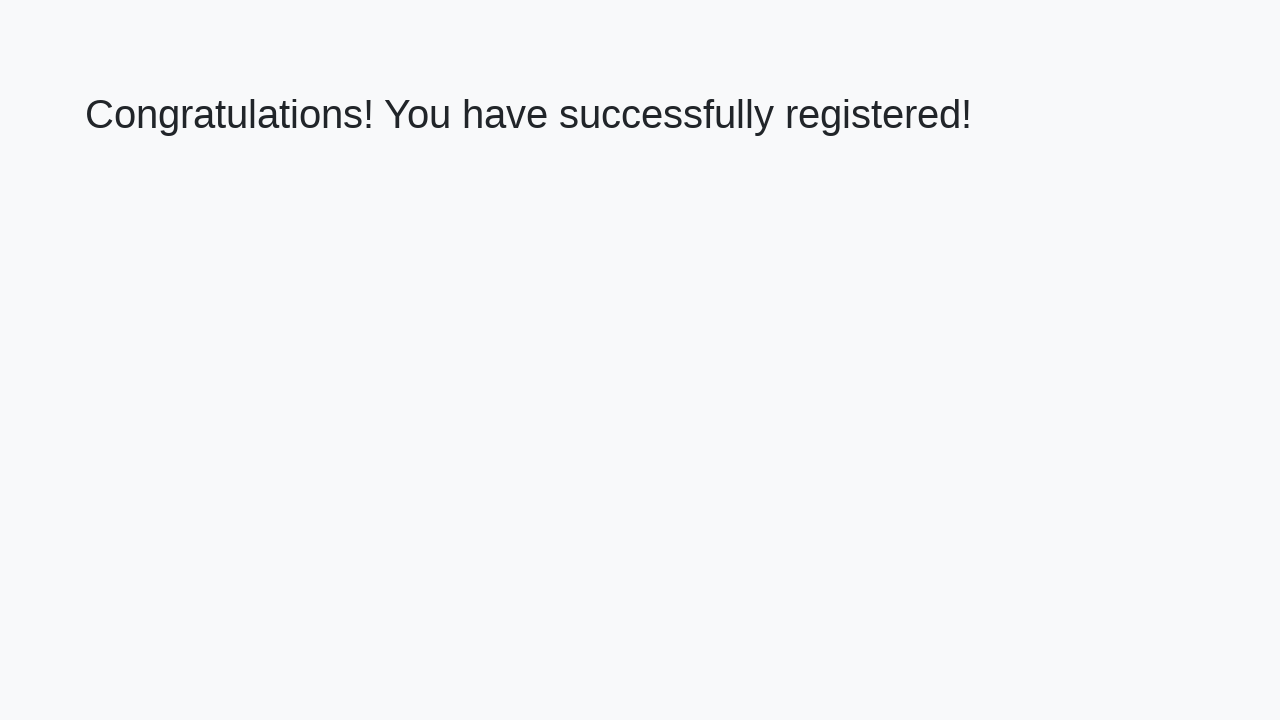

Verified success message: 'Congratulations! You have successfully registered!'
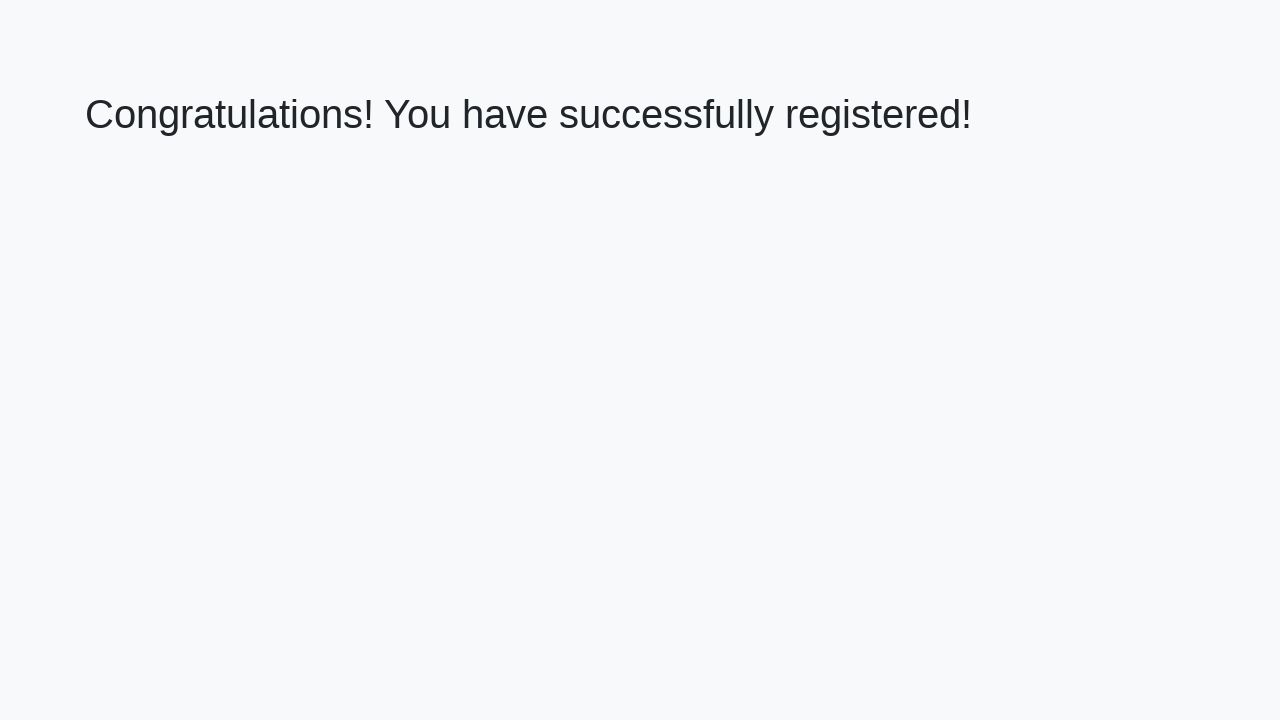

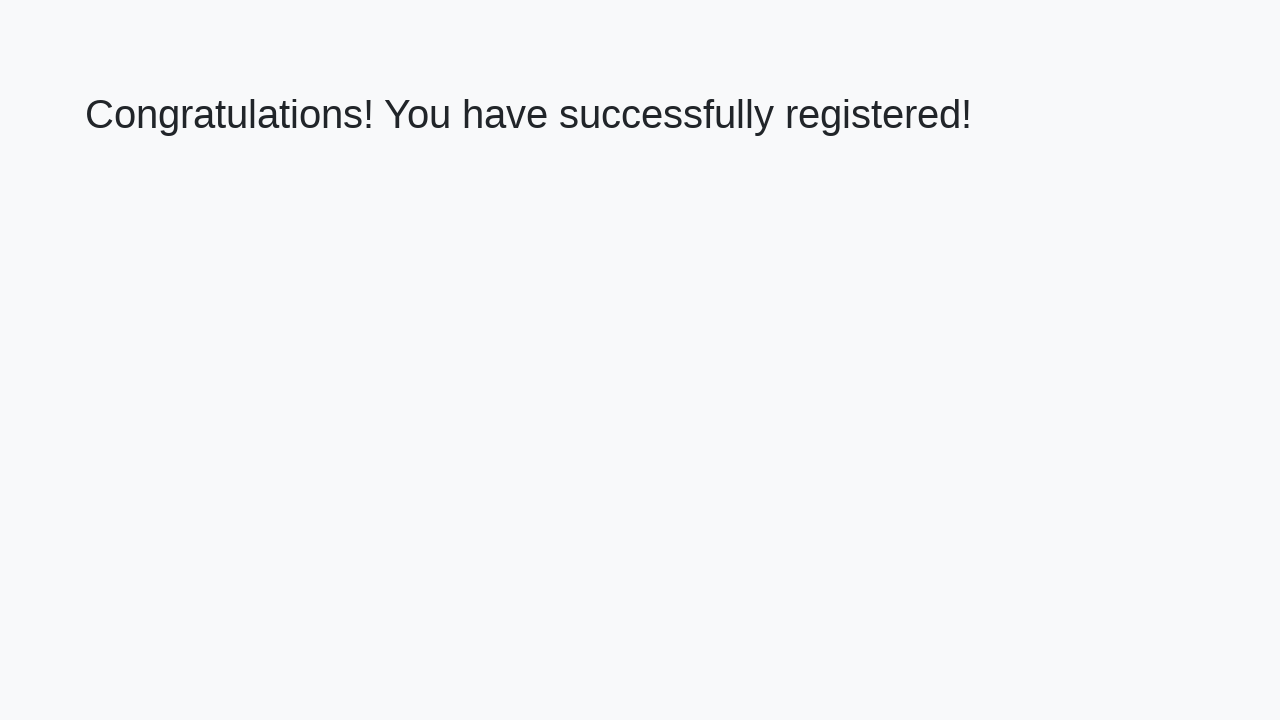